Tests table sorting functionality by clicking on the column header and verifying that the vegetable/fruit names are displayed in sorted order

Starting URL: https://rahulshettyacademy.com/seleniumPractise/#/offers

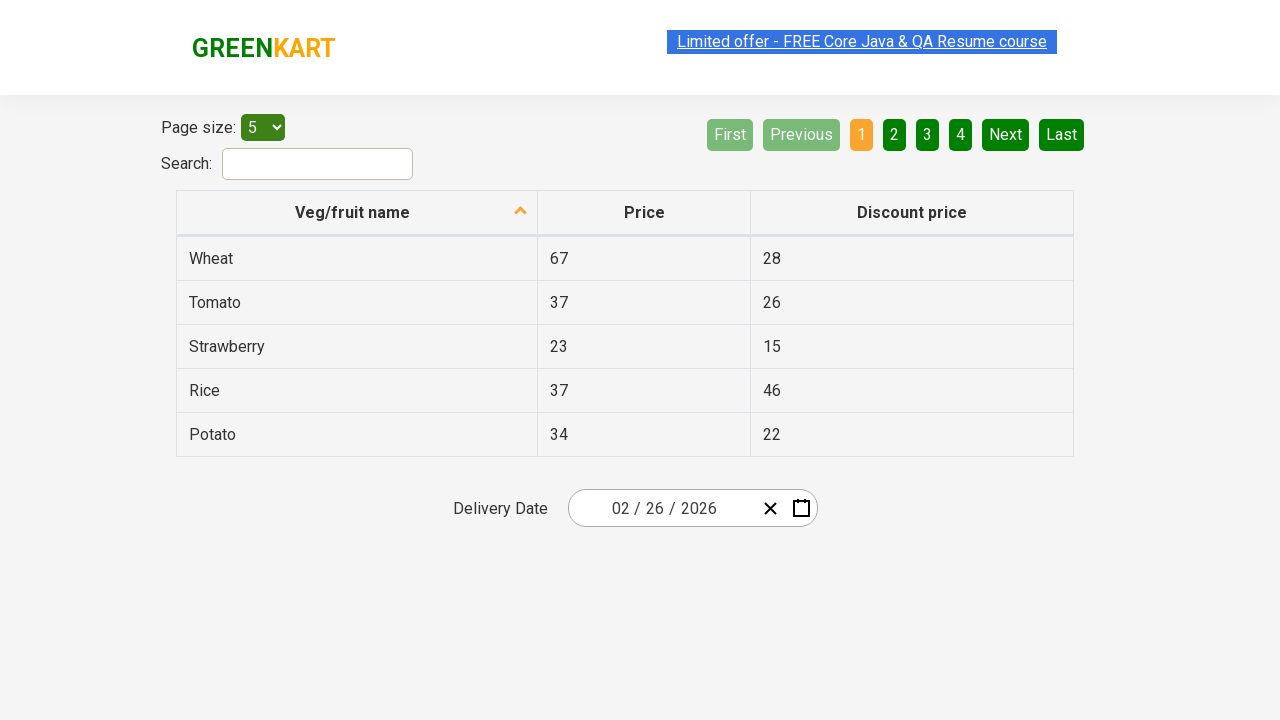

Clicked on 'Veg/fruit name' column header to sort the table at (353, 212) on xpath=//span[text()='Veg/fruit name']
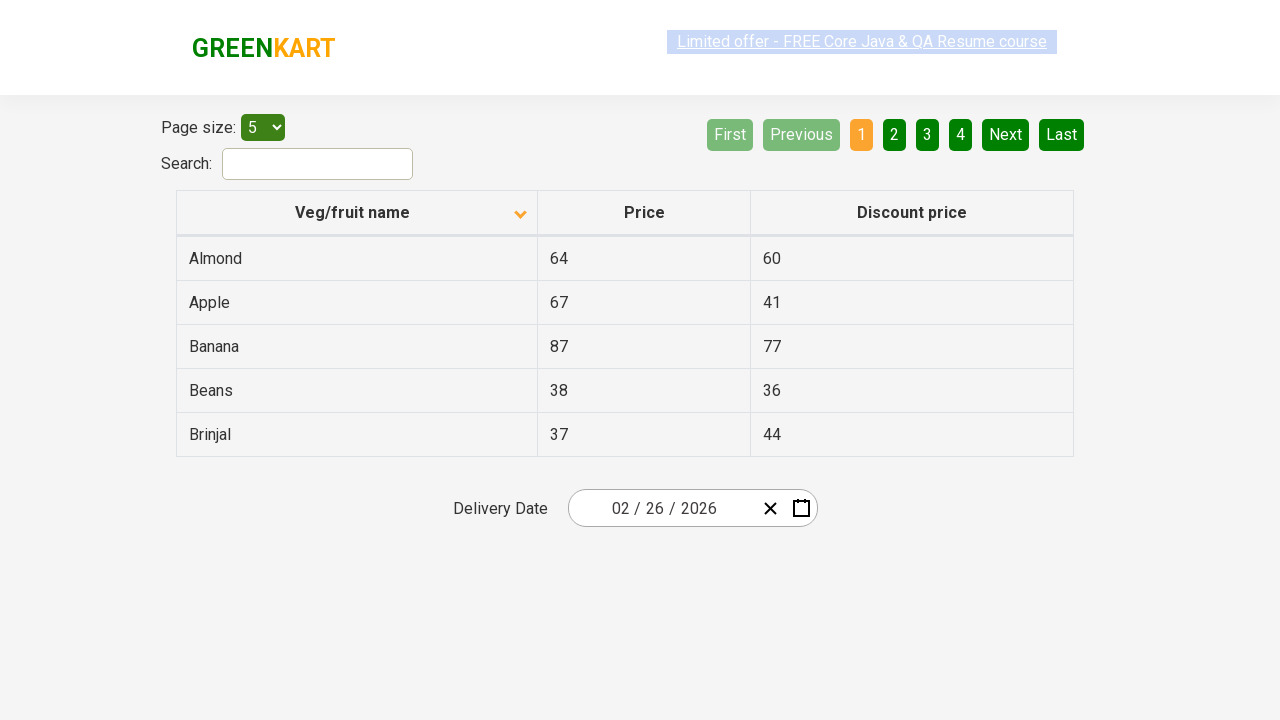

Table elements loaded after sorting
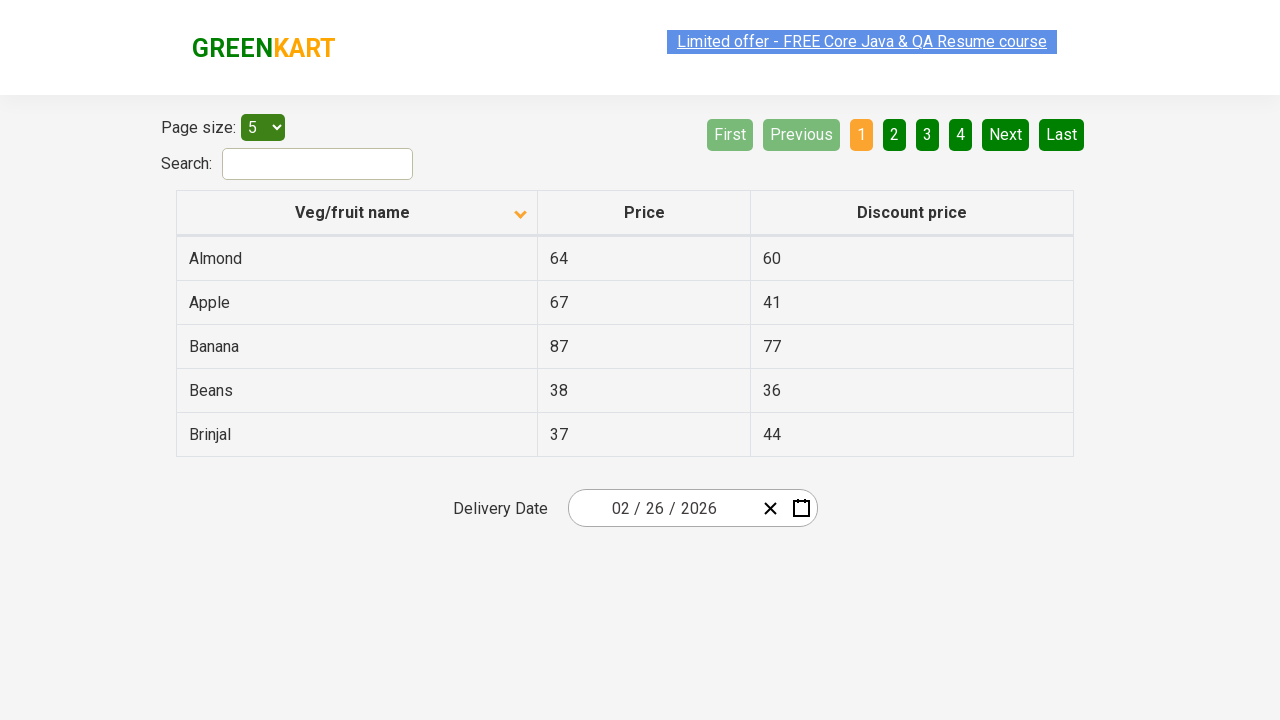

Retrieved all vegetable/fruit names from the first column
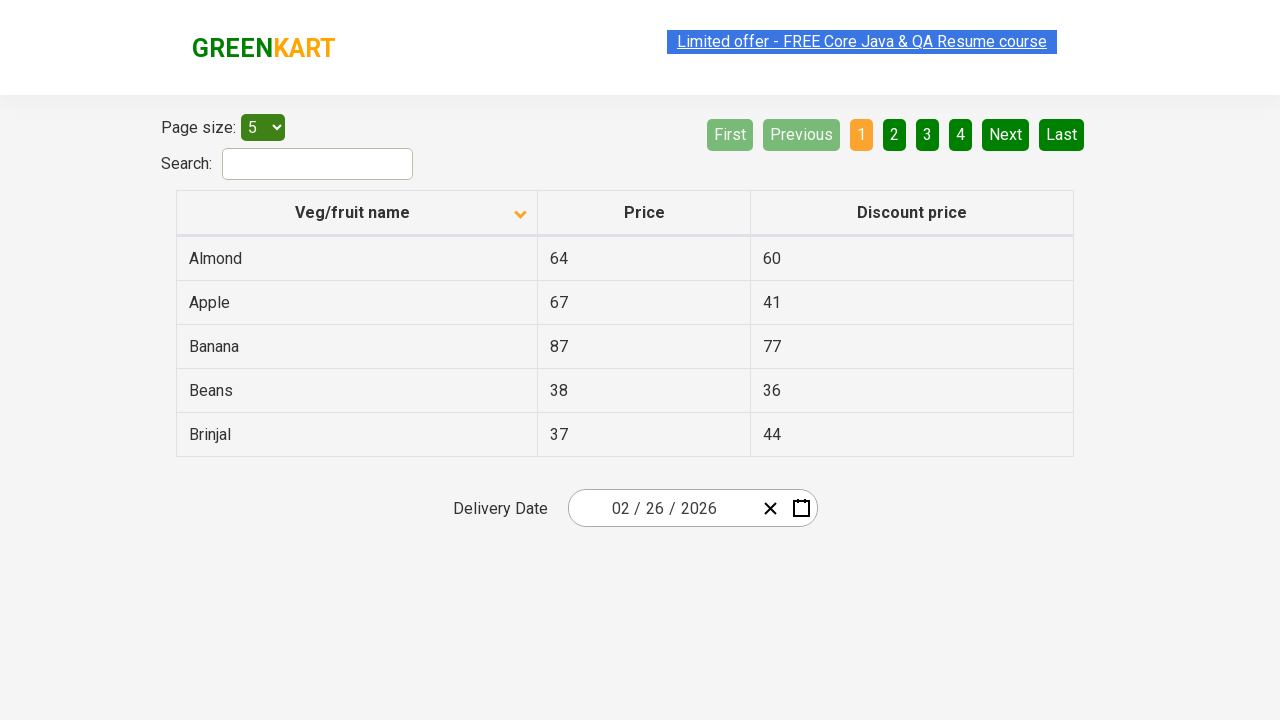

Extracted 5 vegetable/fruit names from table cells
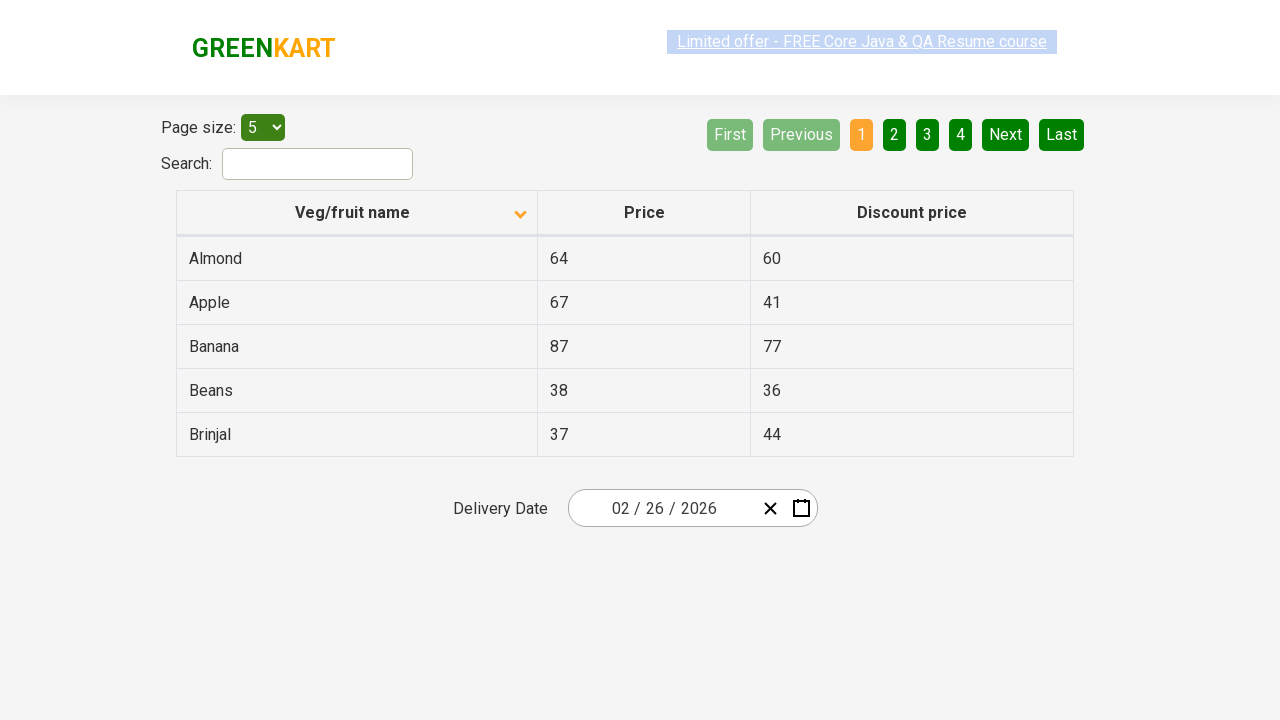

Verified that the vegetable/fruit names are displayed in sorted alphabetical order
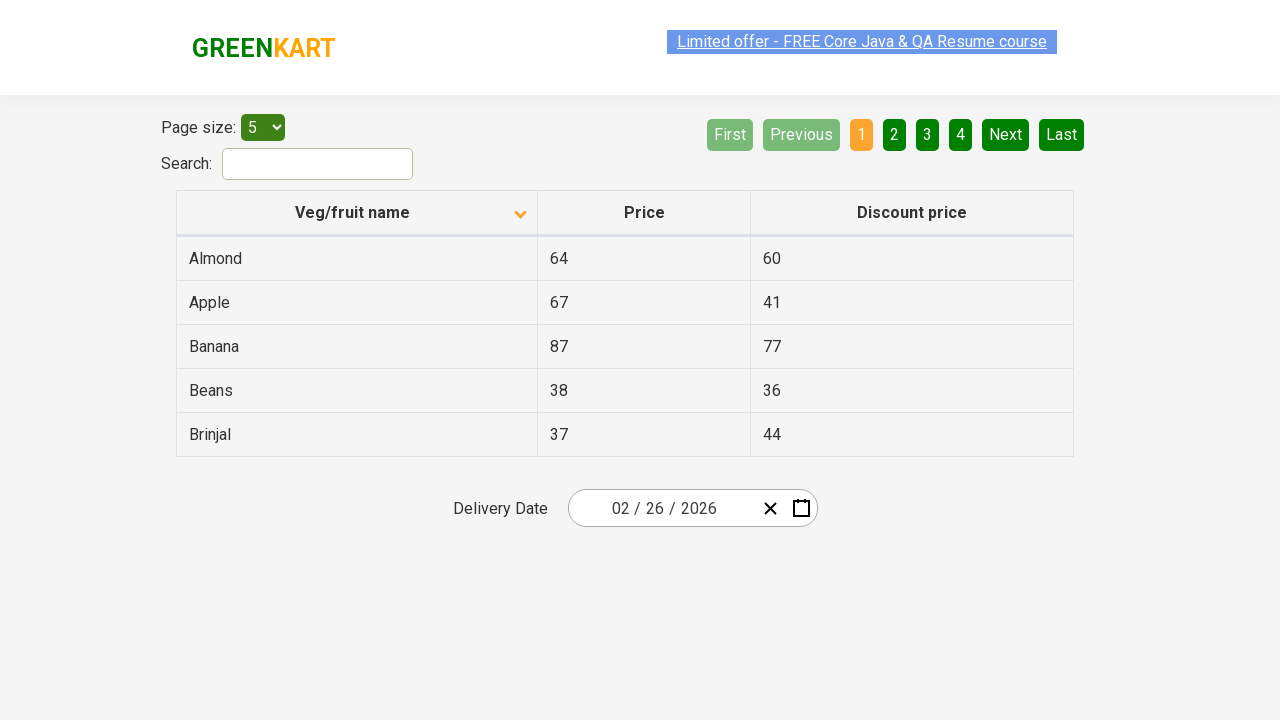

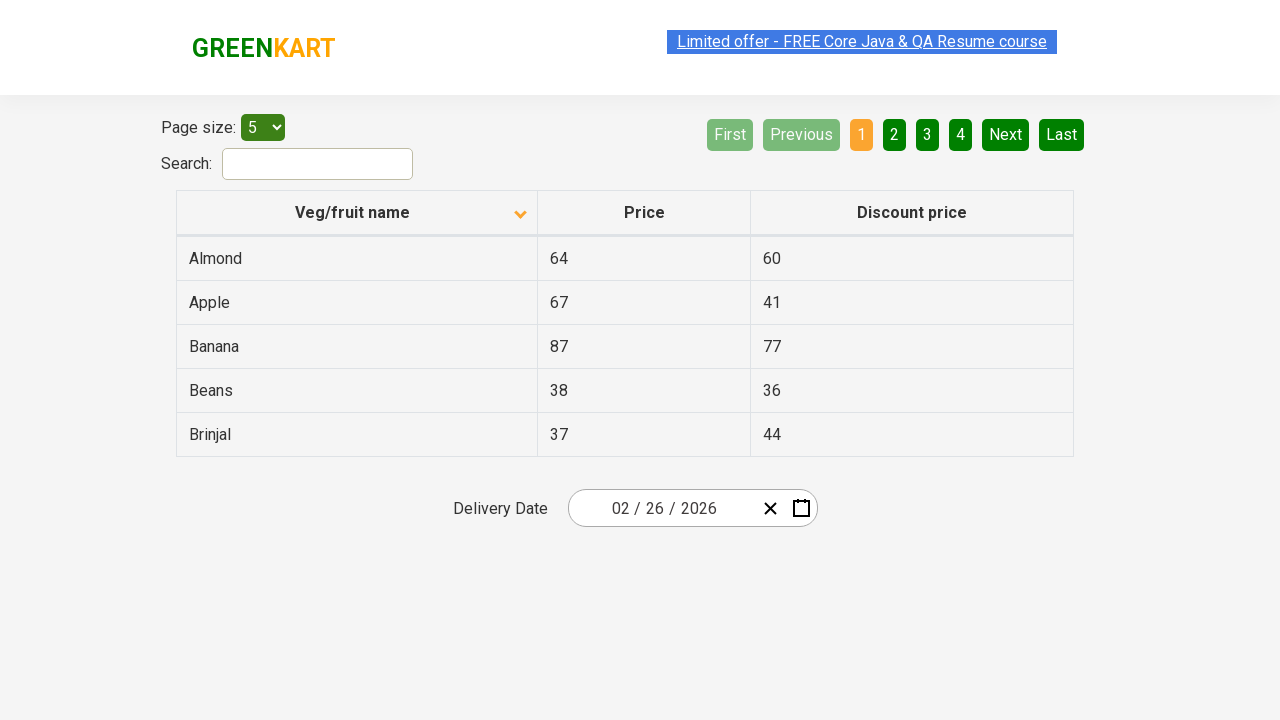